Tests radio button functionality by selecting the Male option and clicking a button to verify the selection.

Starting URL: https://www.lambdatest.com/selenium-playground/radiobutton-demo

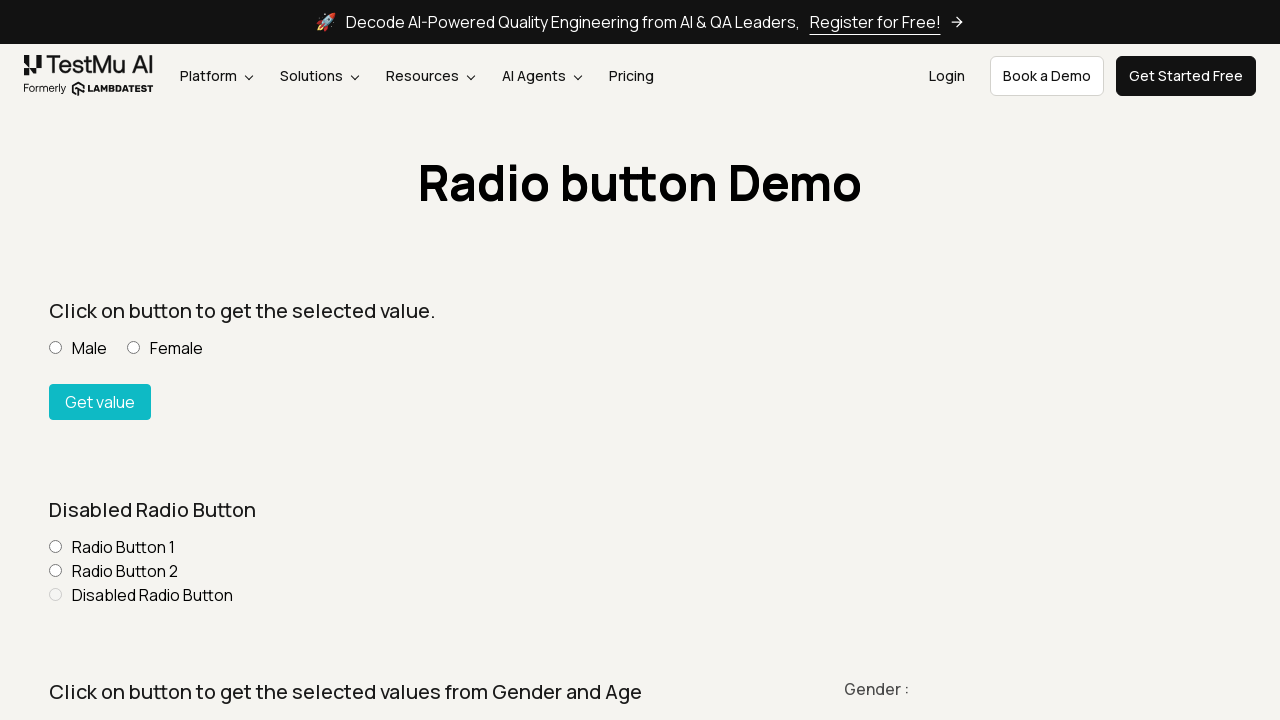

Selected the Male radio button at (56, 348) on xpath=.//label[text()='Male']/input >> nth=0
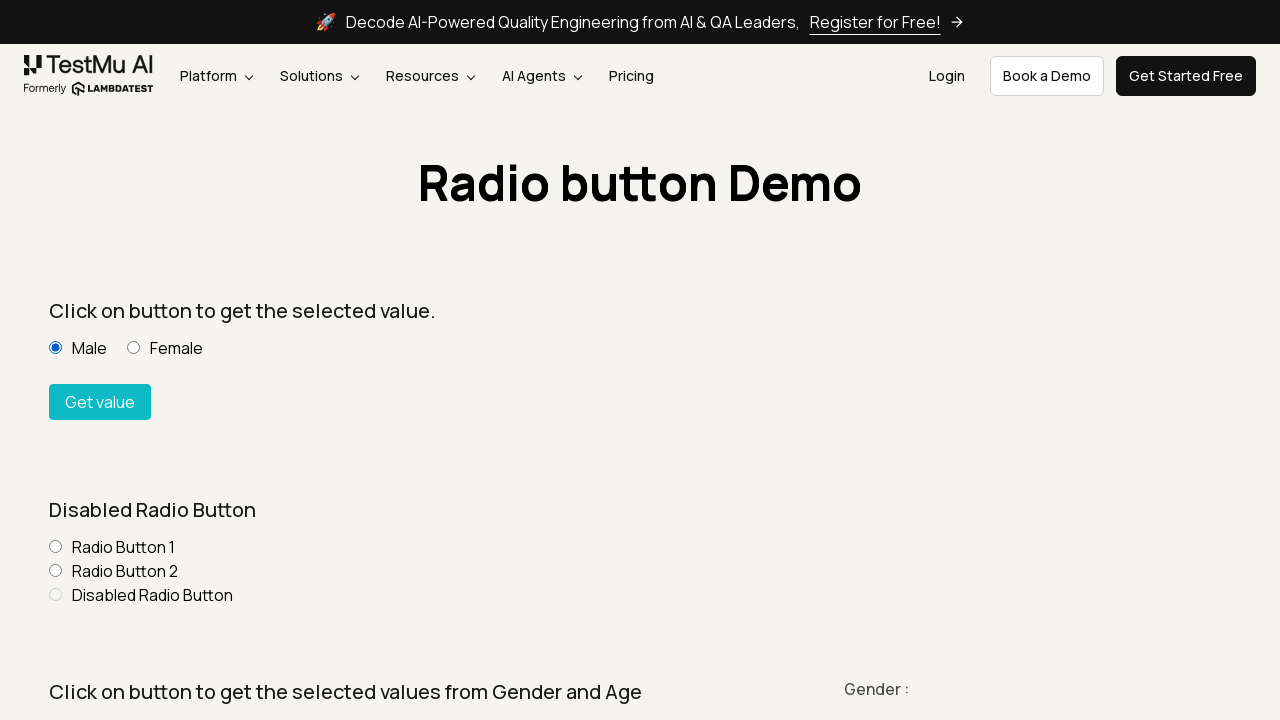

Clicked the button to verify radio button selection at (100, 402) on #buttoncheck
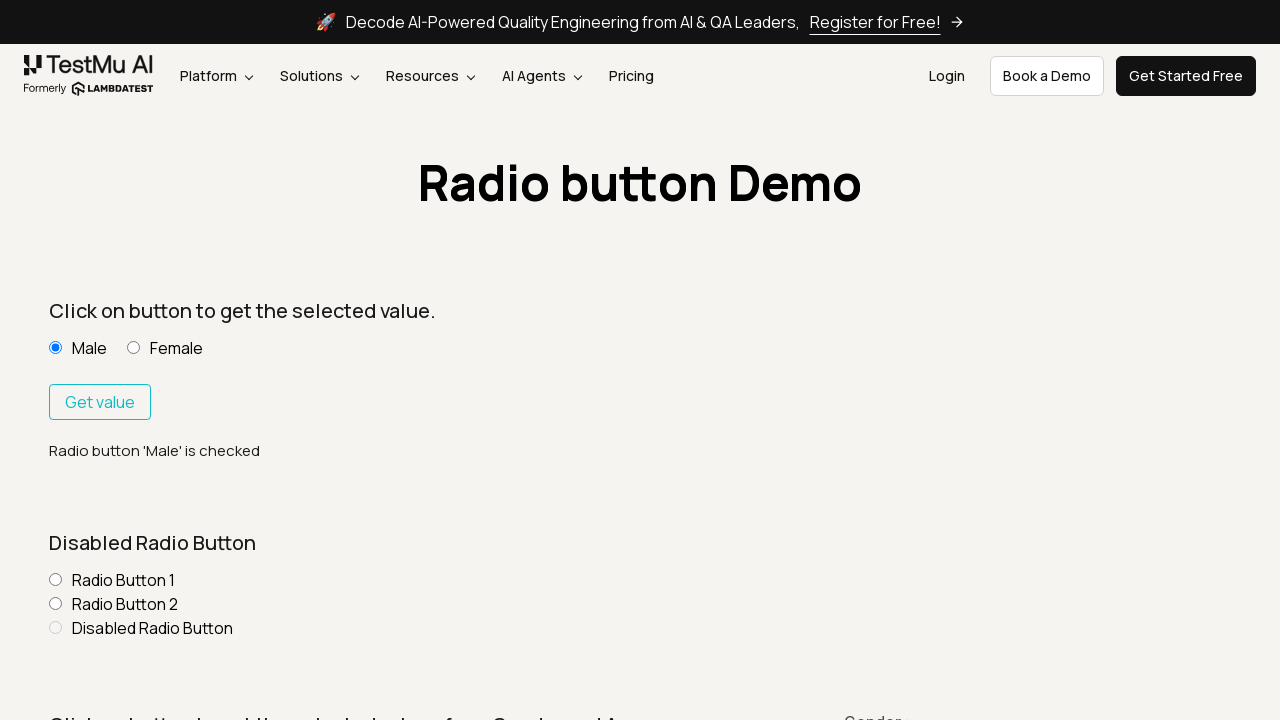

Confirmation message appeared after selection
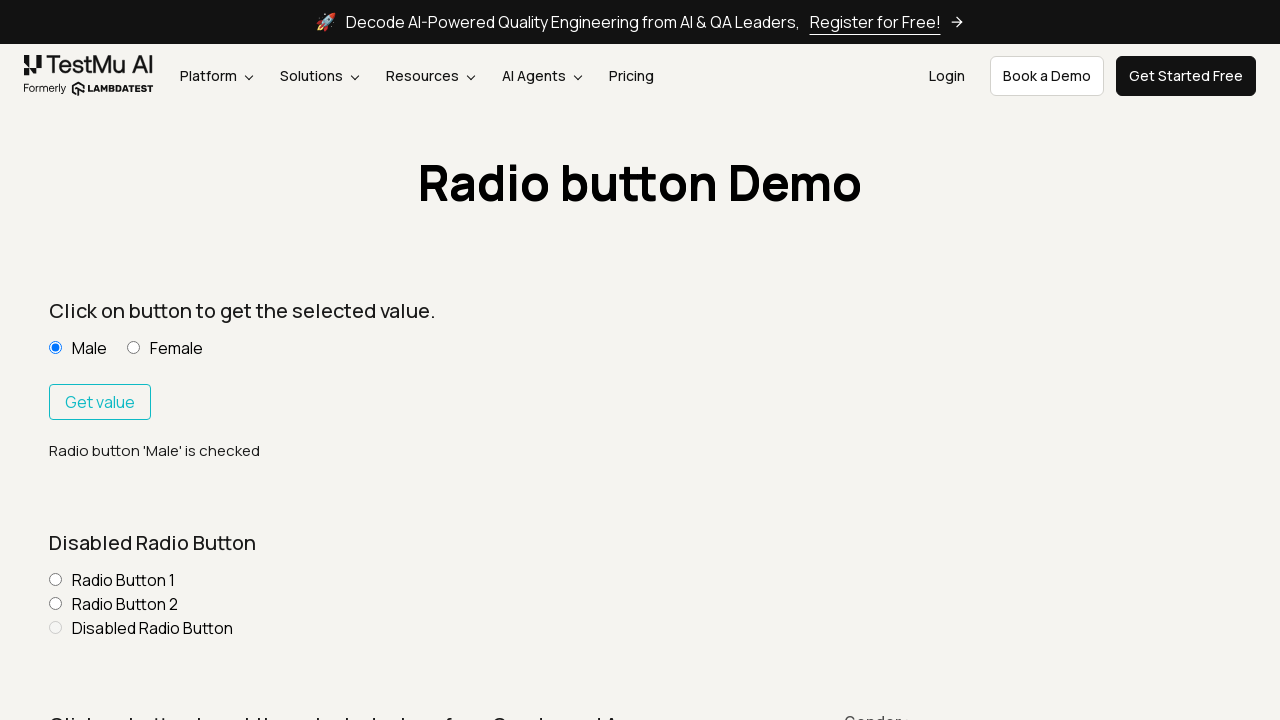

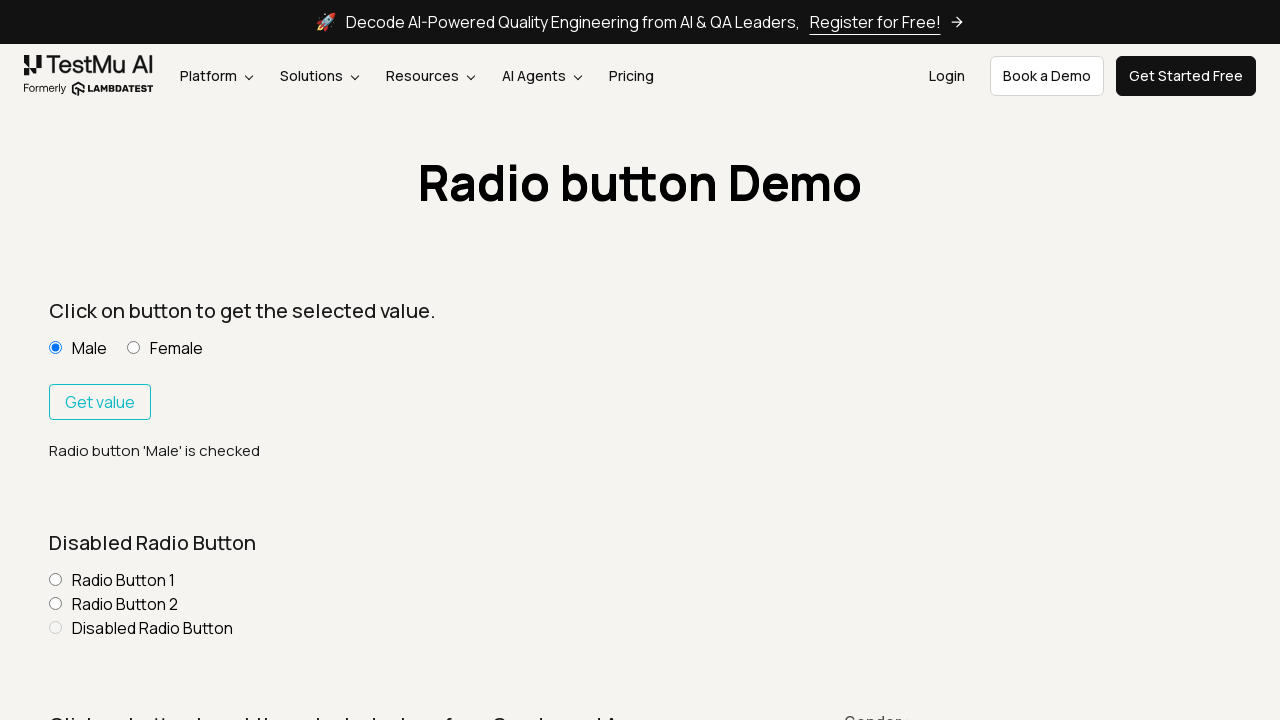